Tests navigation by clicking on the A/B Testing link, verifying the page title, then navigating back and verifying the title again

Starting URL: https://practice.cydeo.com

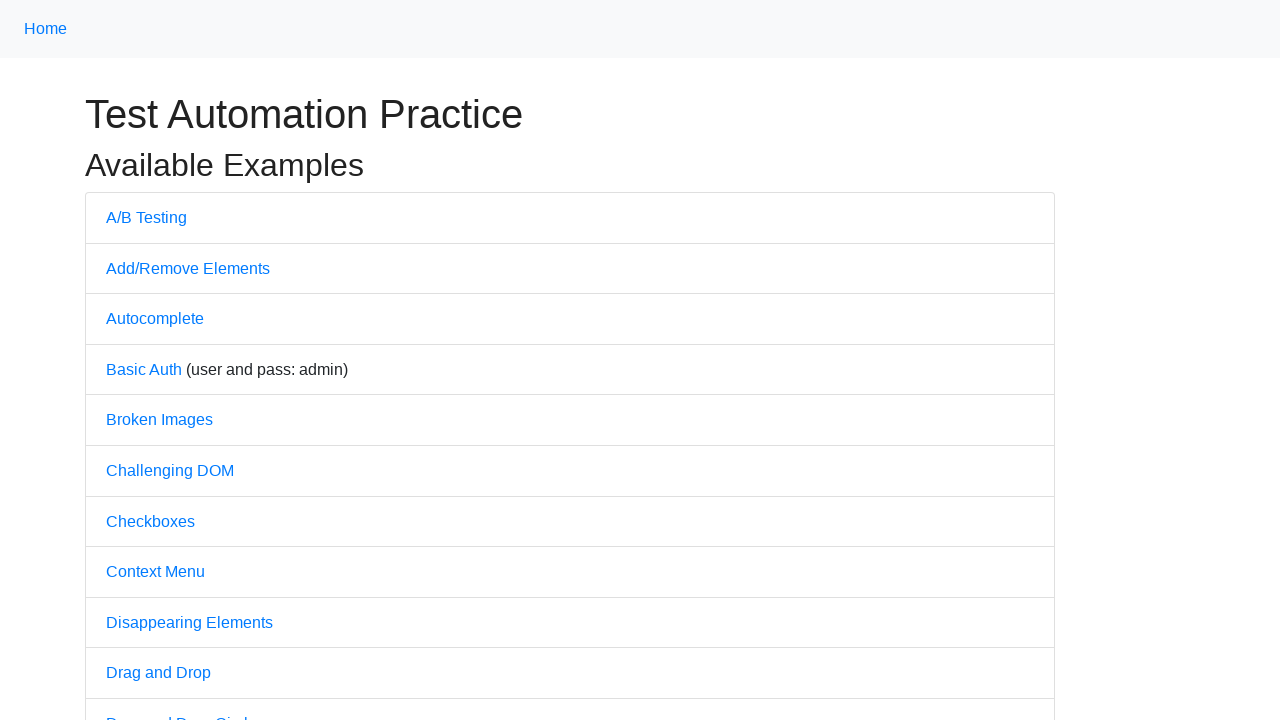

Clicked on the A/B Testing link at (146, 217) on text=A/B Testing
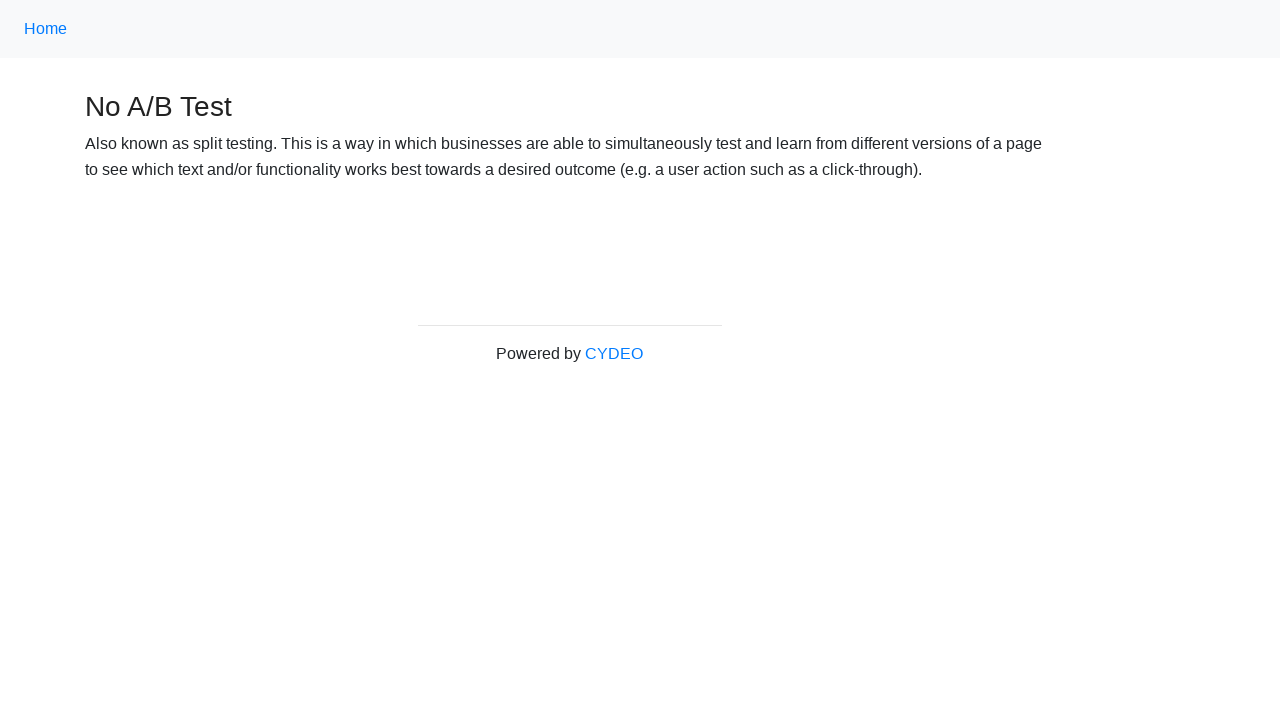

A/B Testing page loaded successfully
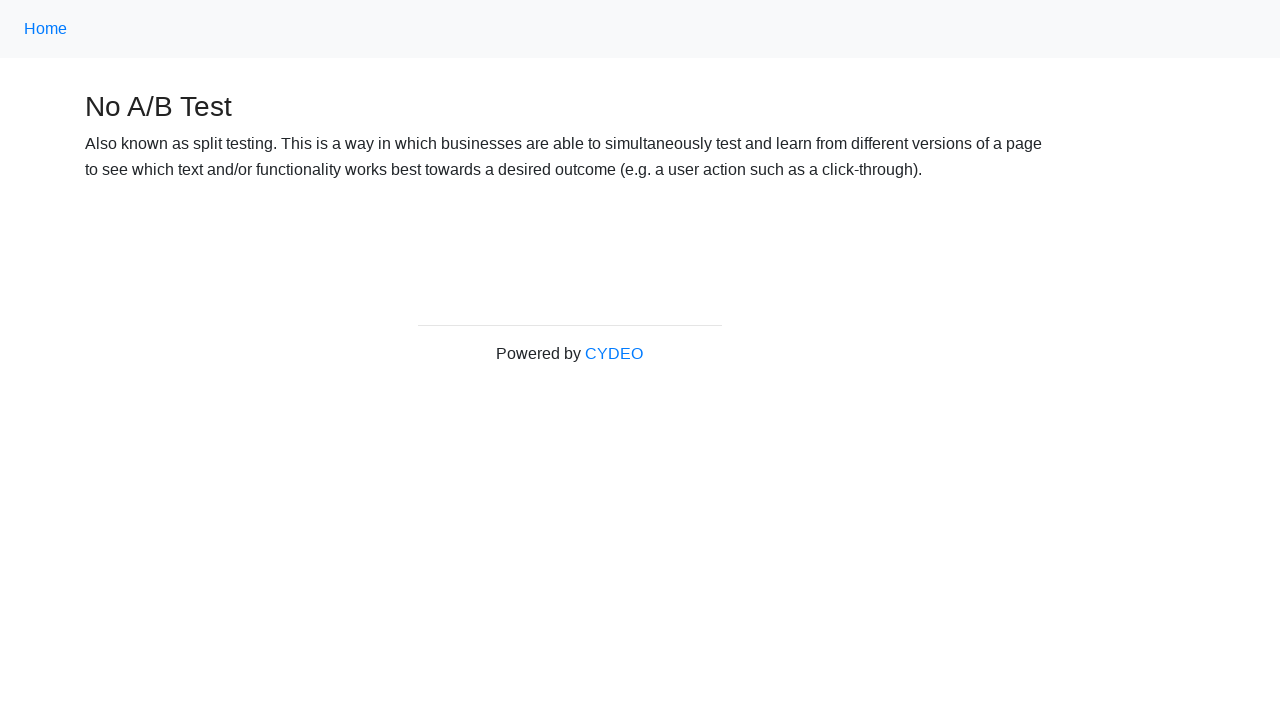

Navigated back to the previous page
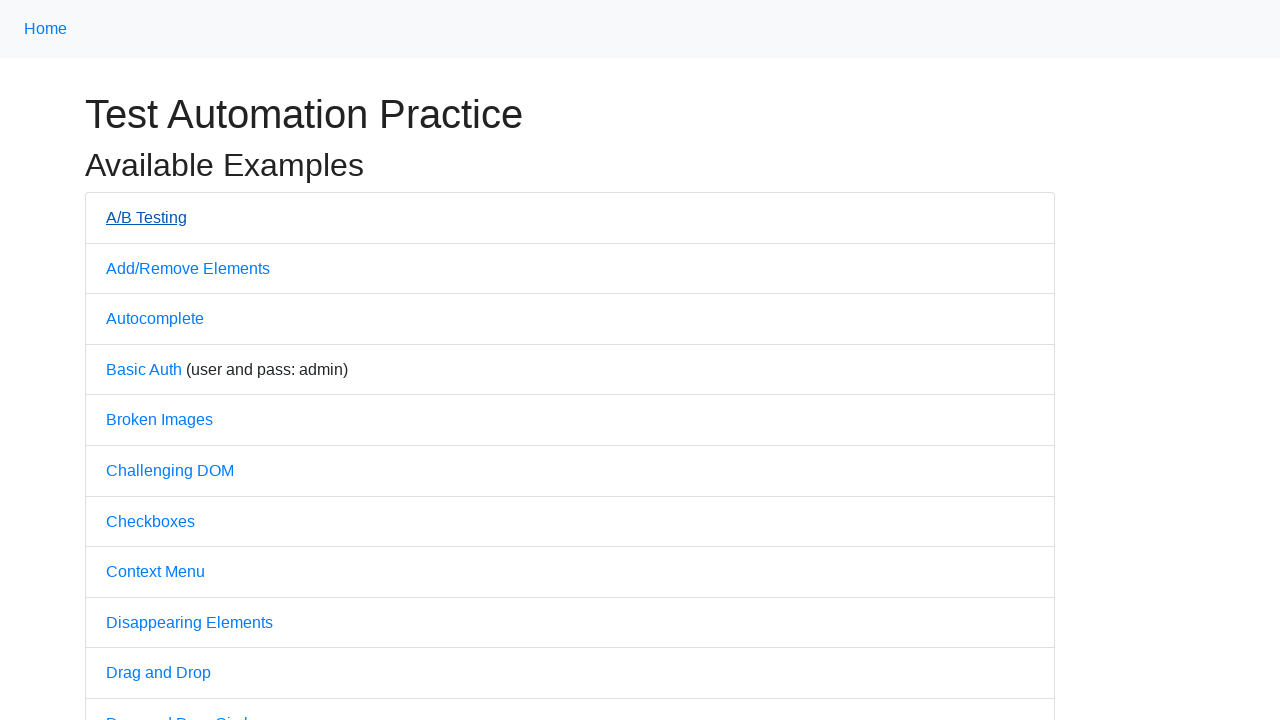

Previous page (practice.cydeo.com) loaded successfully after navigating back
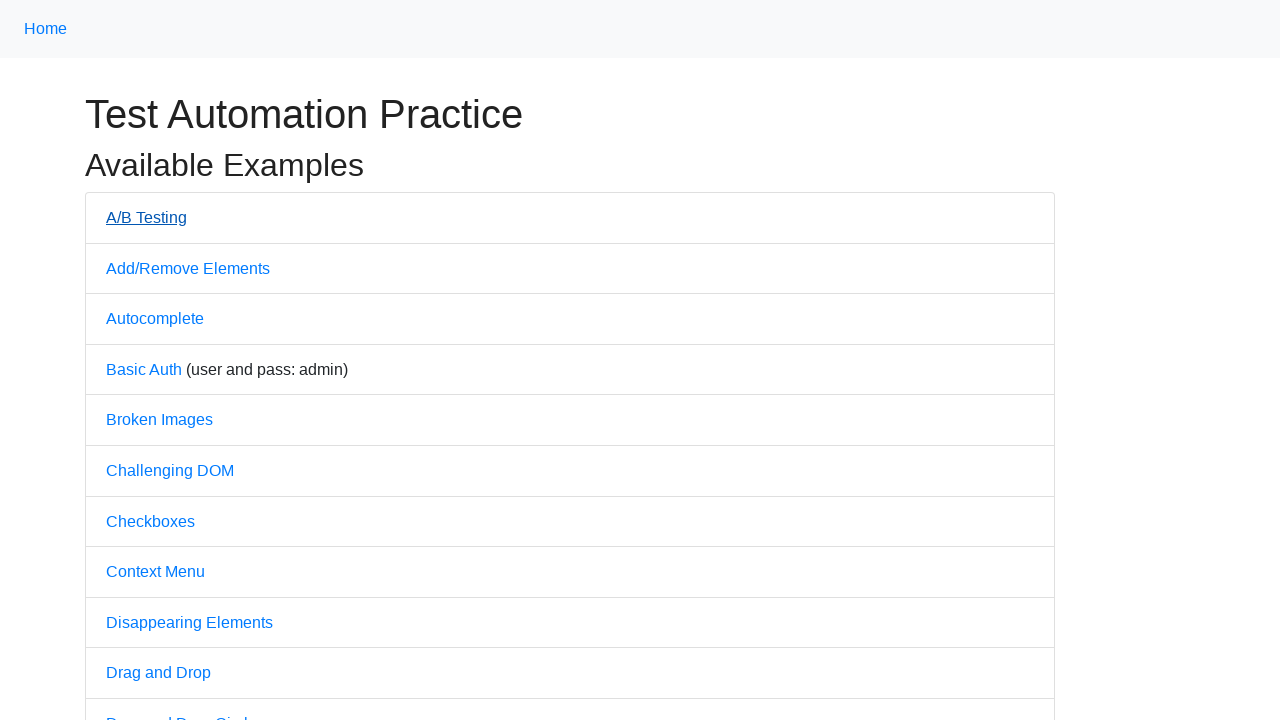

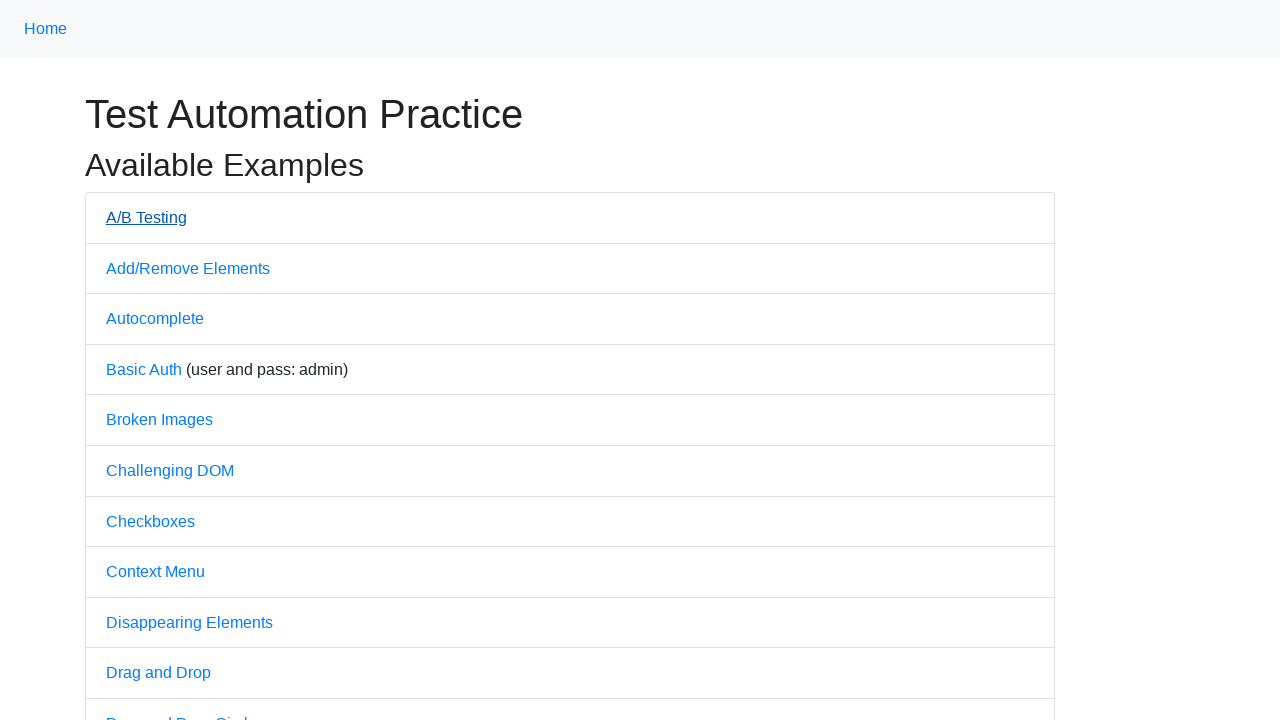